Tests automatic tab switching to "Email" when entering an email address in the username field

Starting URL: https://b2c.passport.rt.ru/

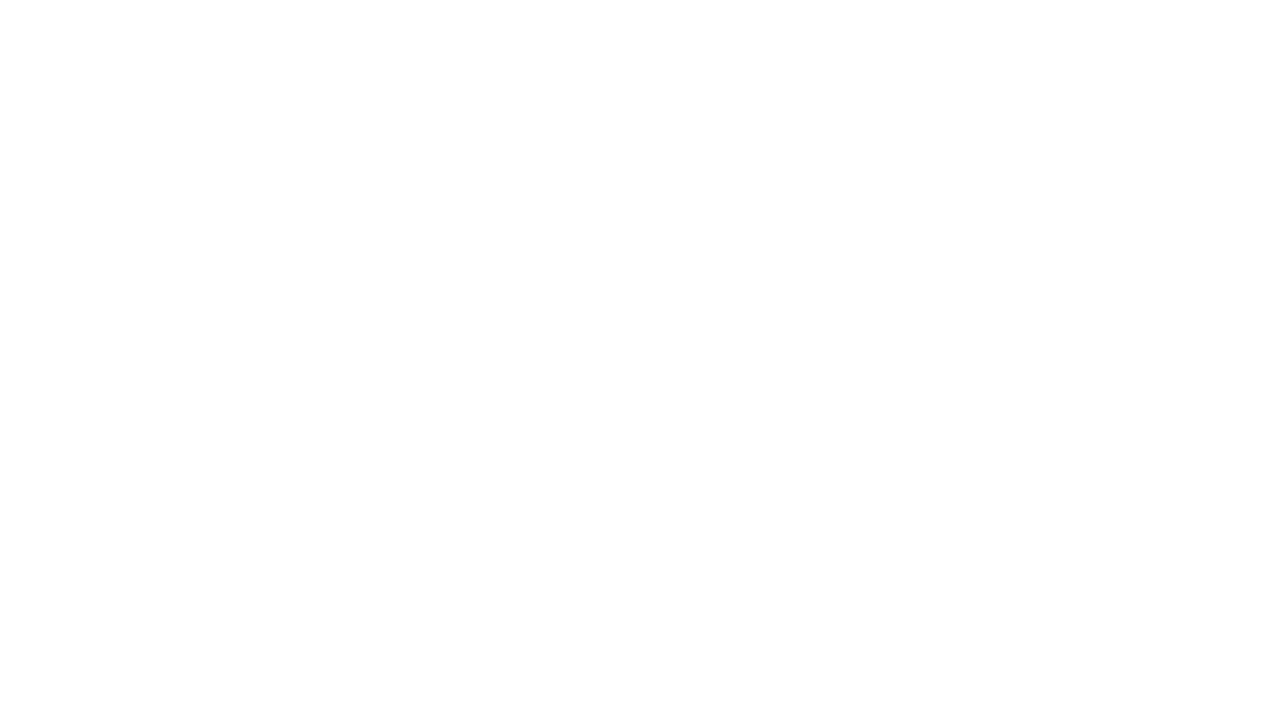

Entered email address 'example@example.com' in username field on input#username
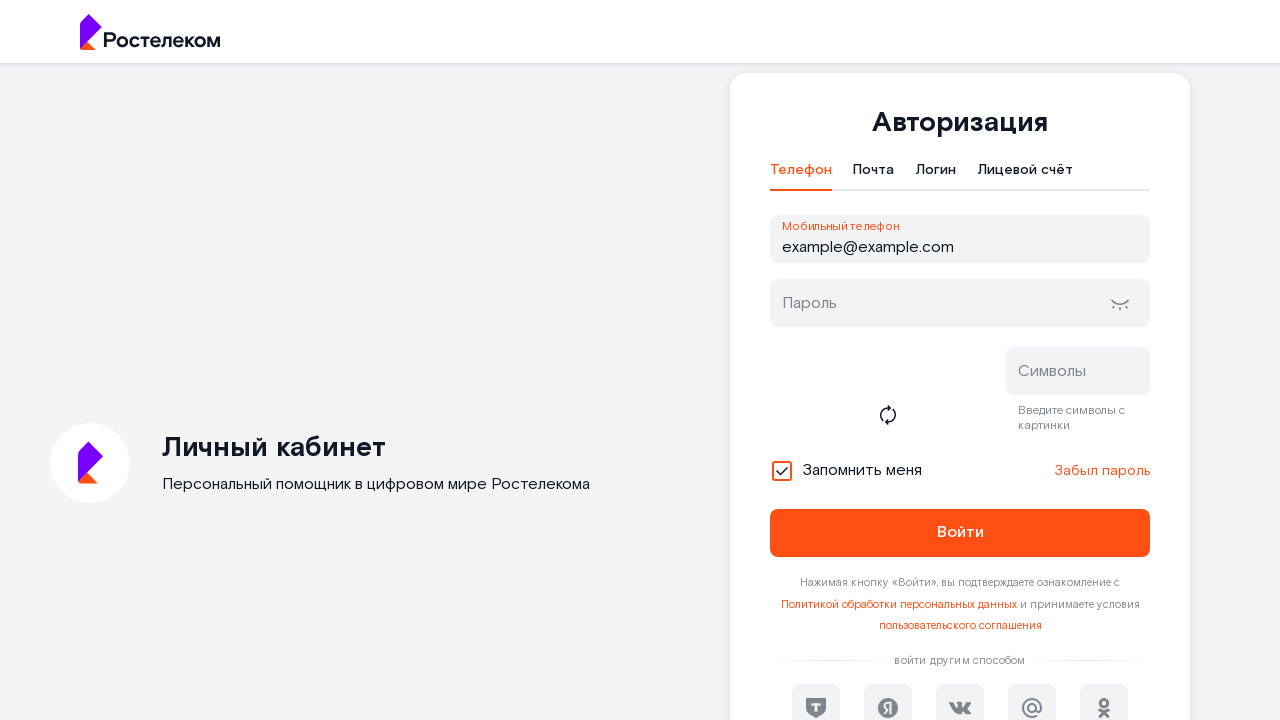

Pressed Tab key to trigger automatic tab switching on input#username
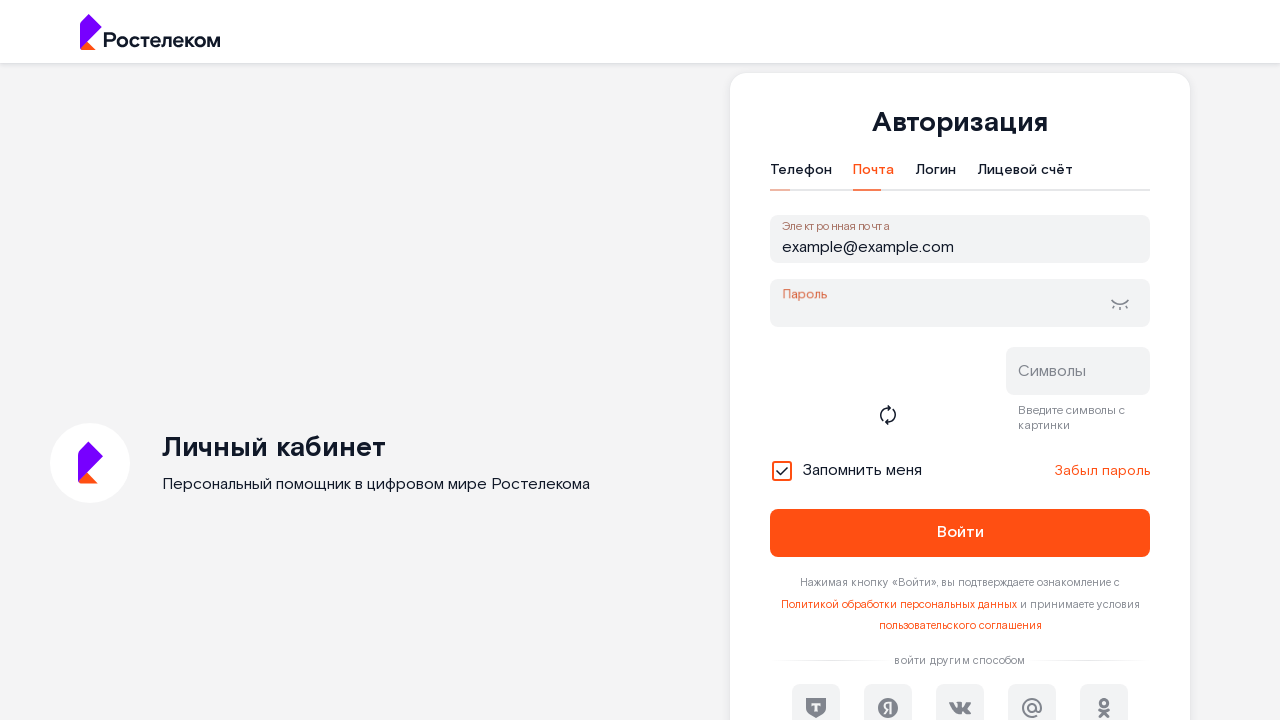

Email tab ('Электронная почта') became visible after automatic tab switch
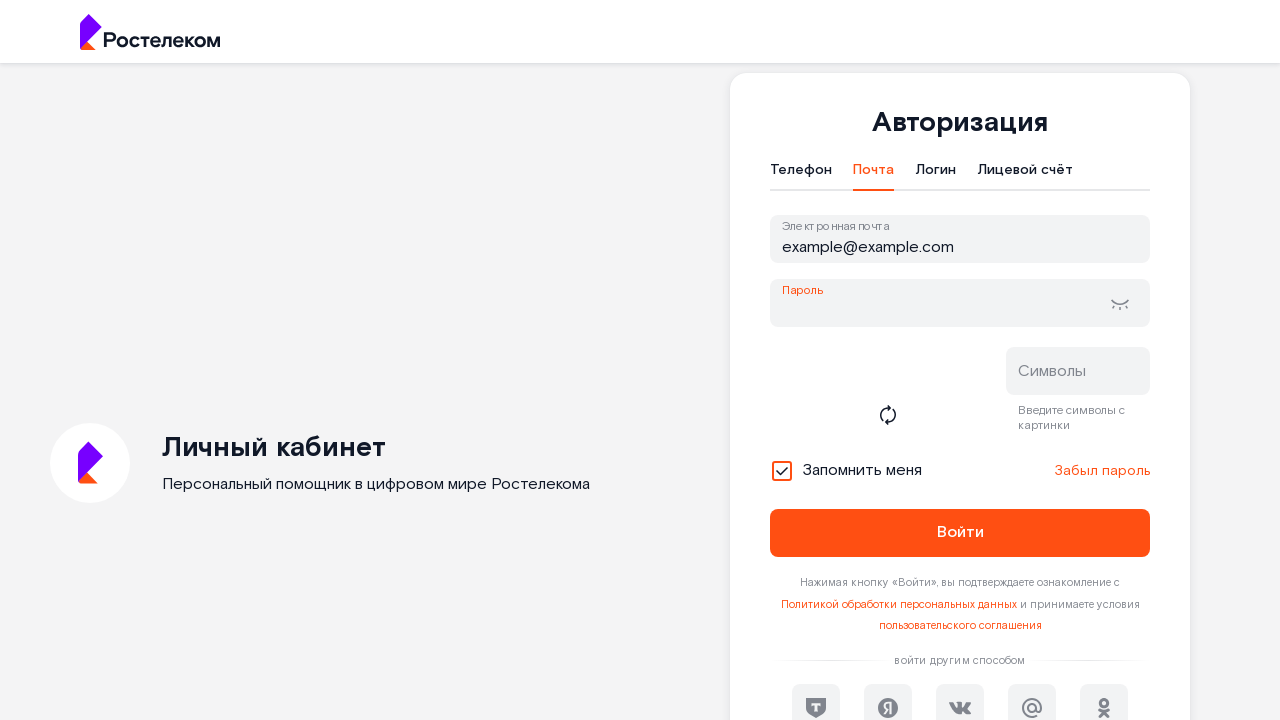

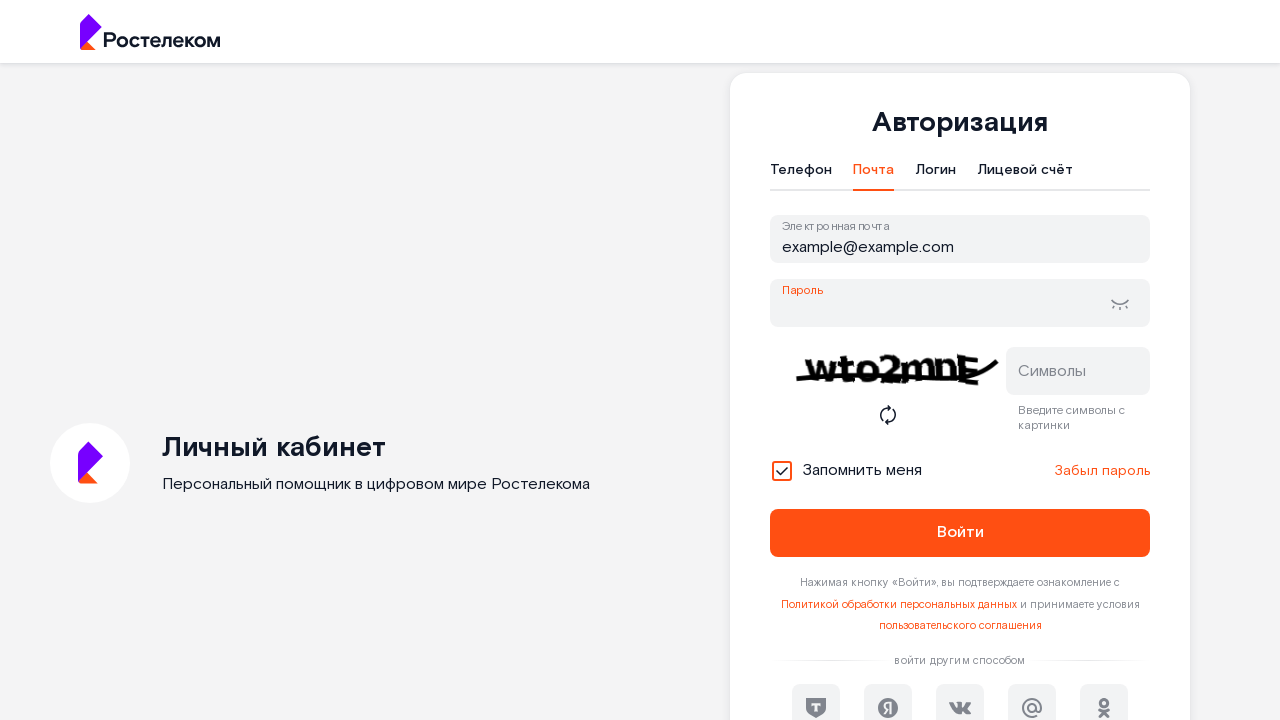